Navigates to 99acres.com real estate website and maximizes the browser window

Starting URL: https://www.99acres.com/

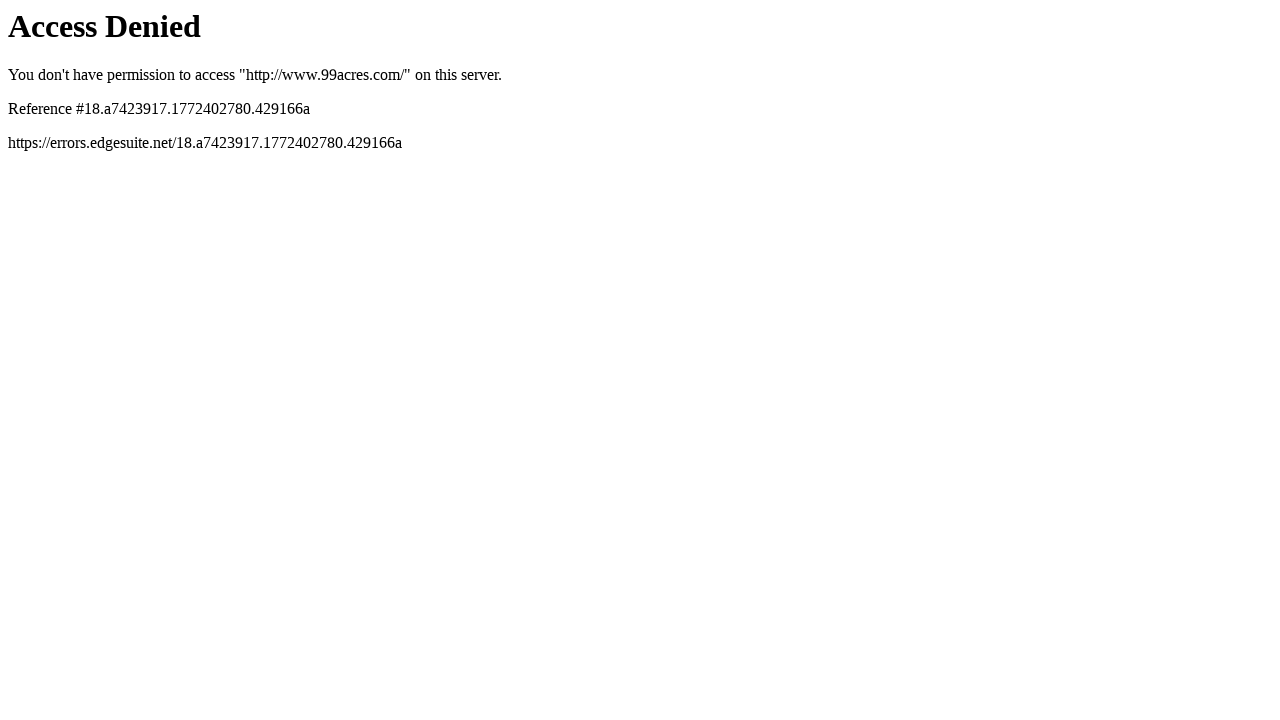

Set viewport size to 1920x1080 to maximize browser window
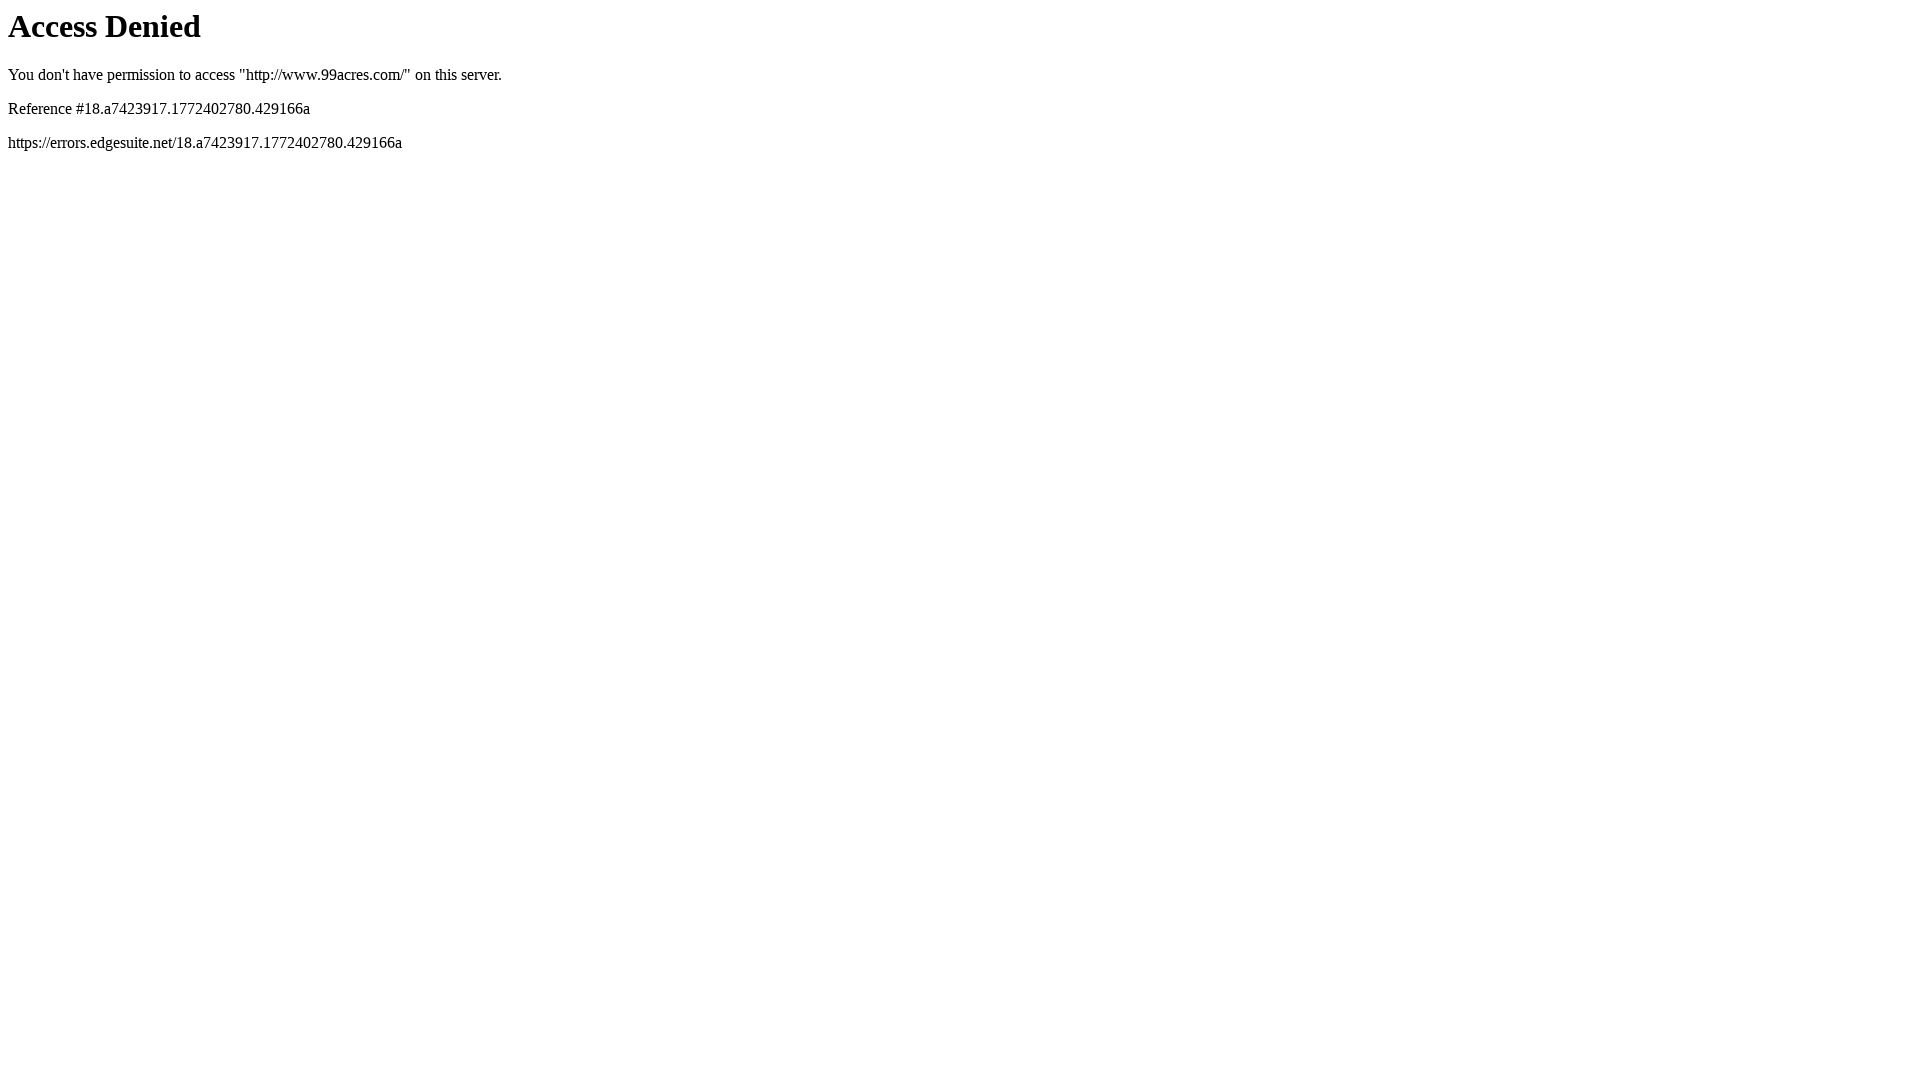

Waited for page to reach domcontentloaded state on 99acres.com
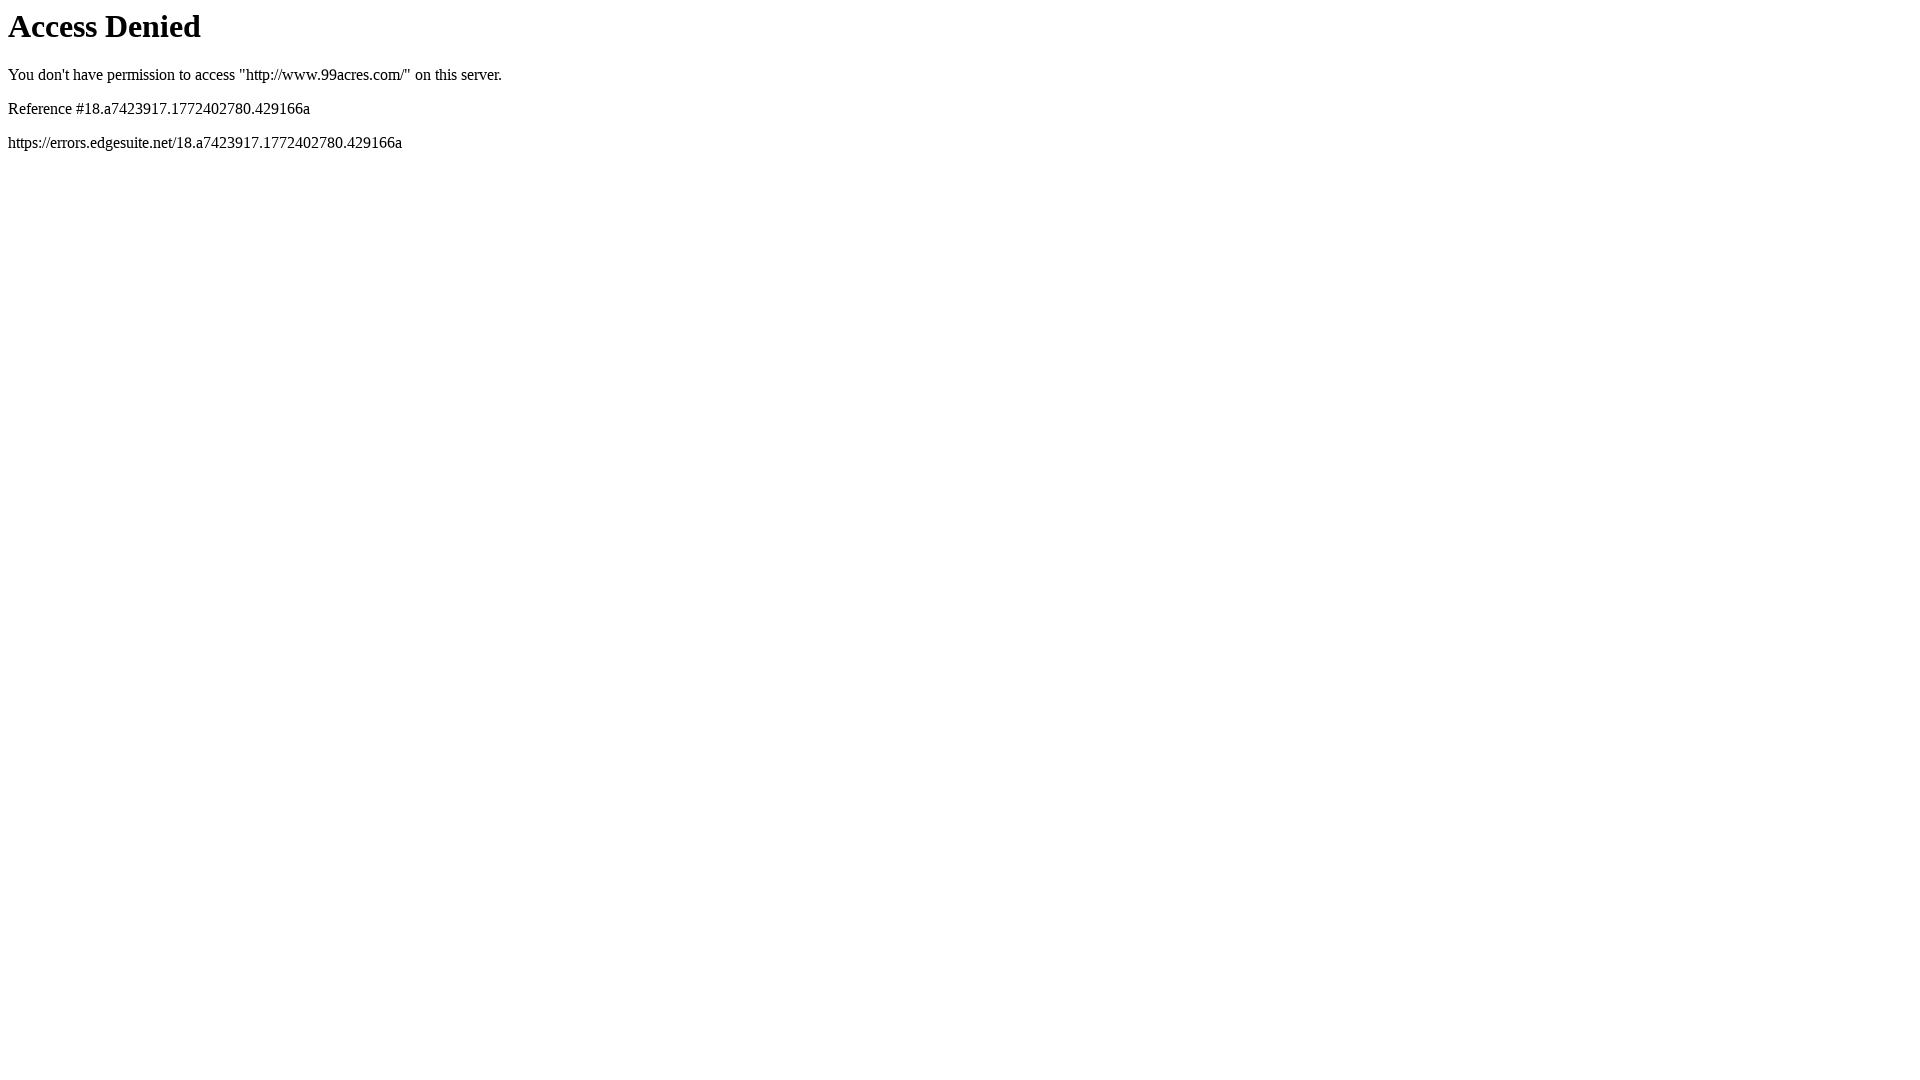

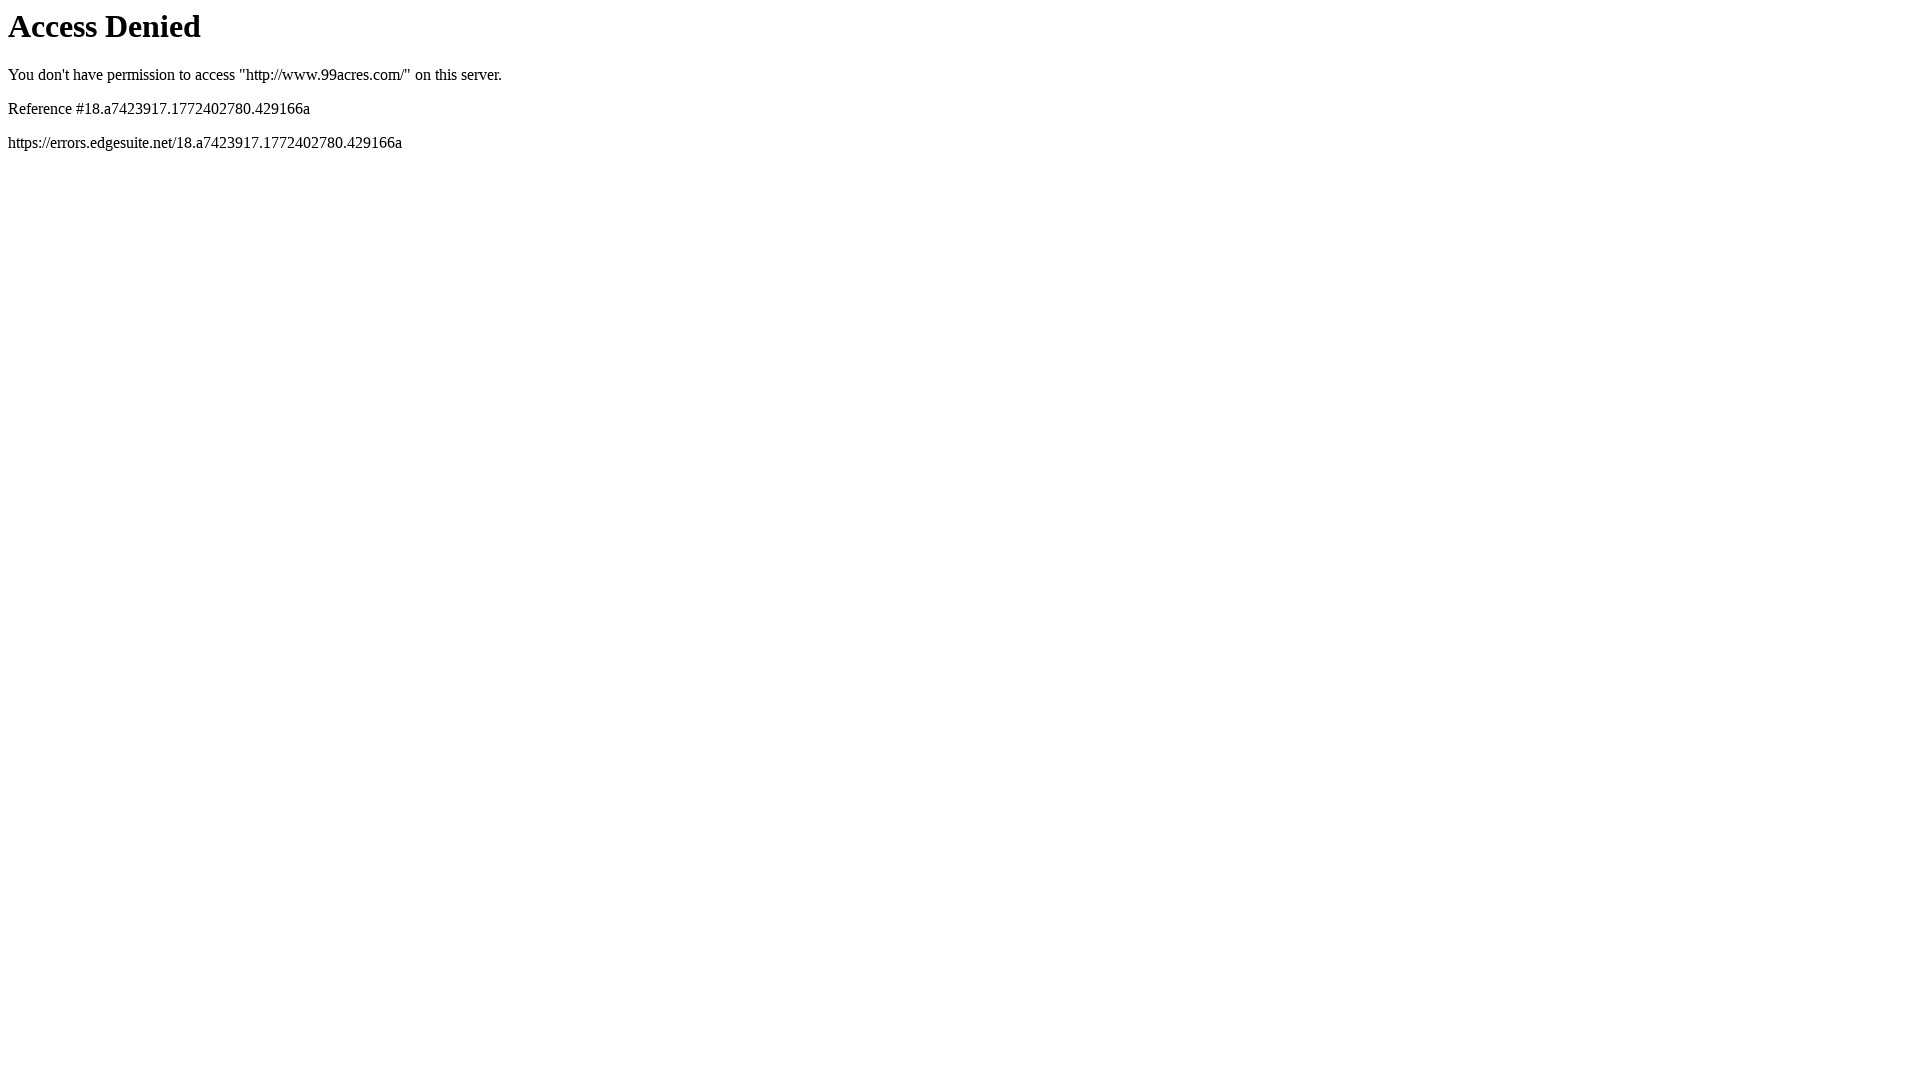